Navigates to an online tire catalog, scrolls to the bottom of the page to trigger lazy loading, and verifies that catalog content is displayed.

Starting URL: https://catalog.onliner.by/tires

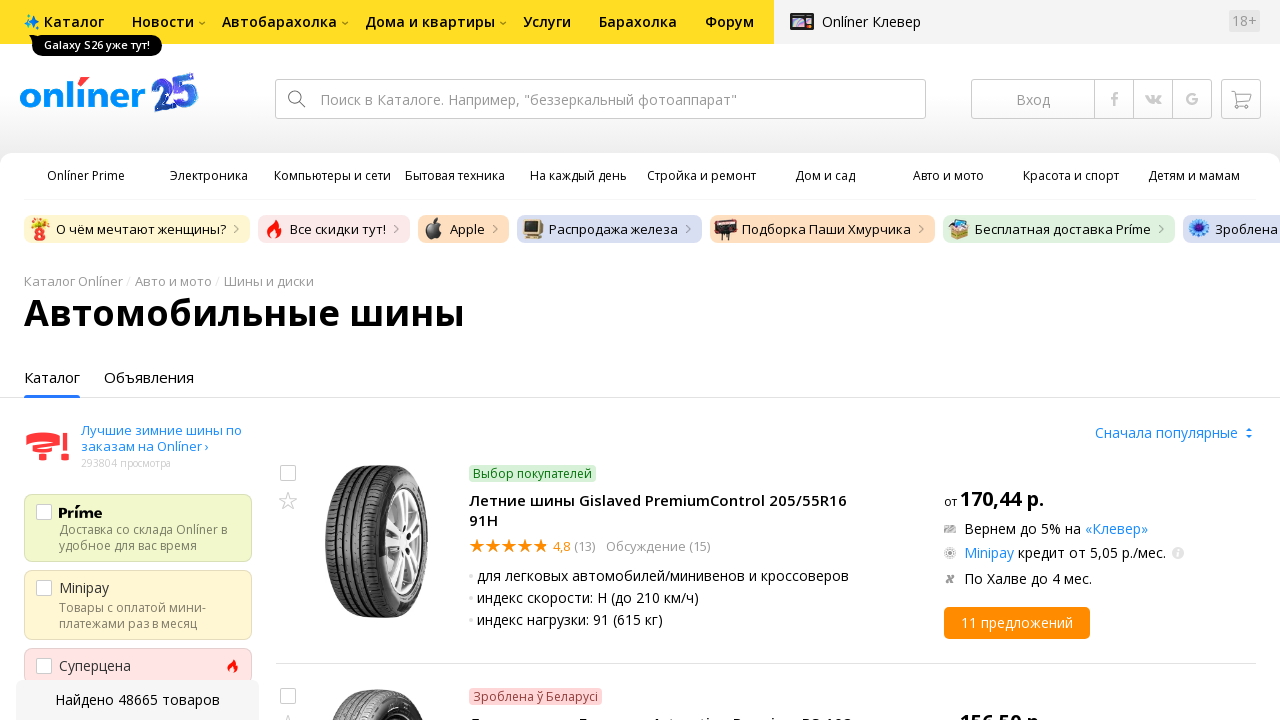

Waited for page to load (domcontentloaded)
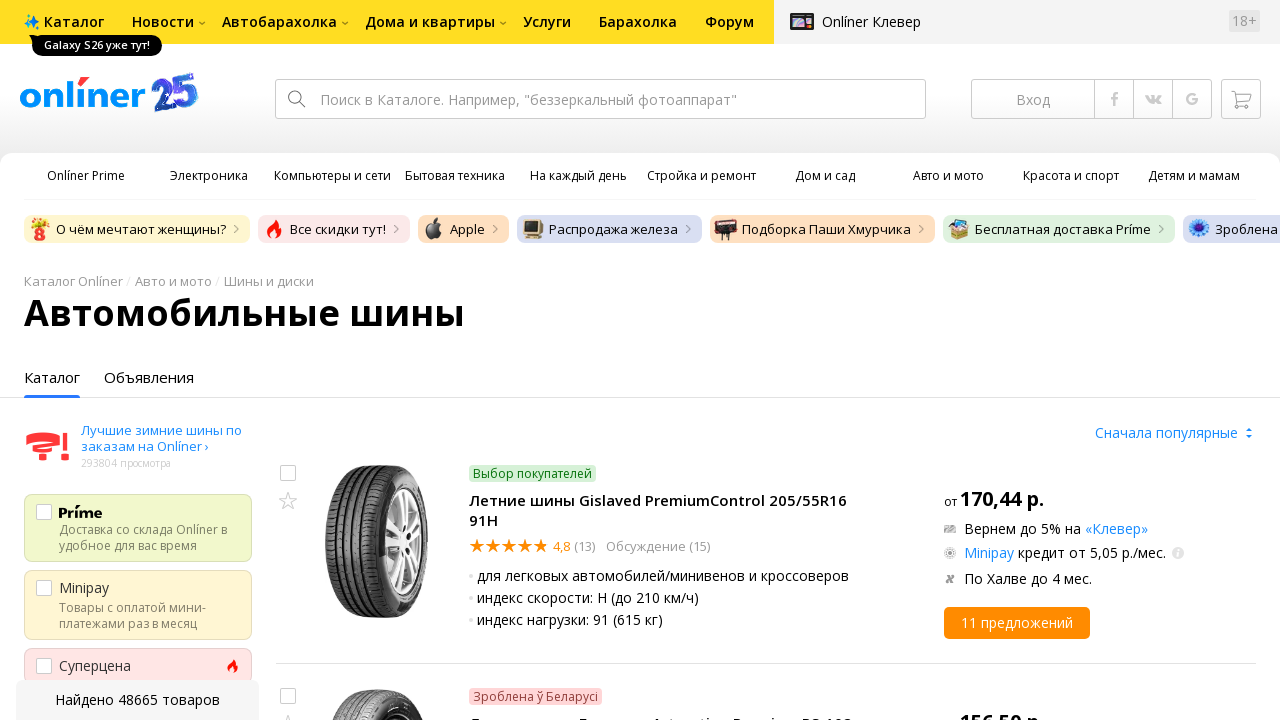

Scrolled to bottom of page to trigger lazy loading
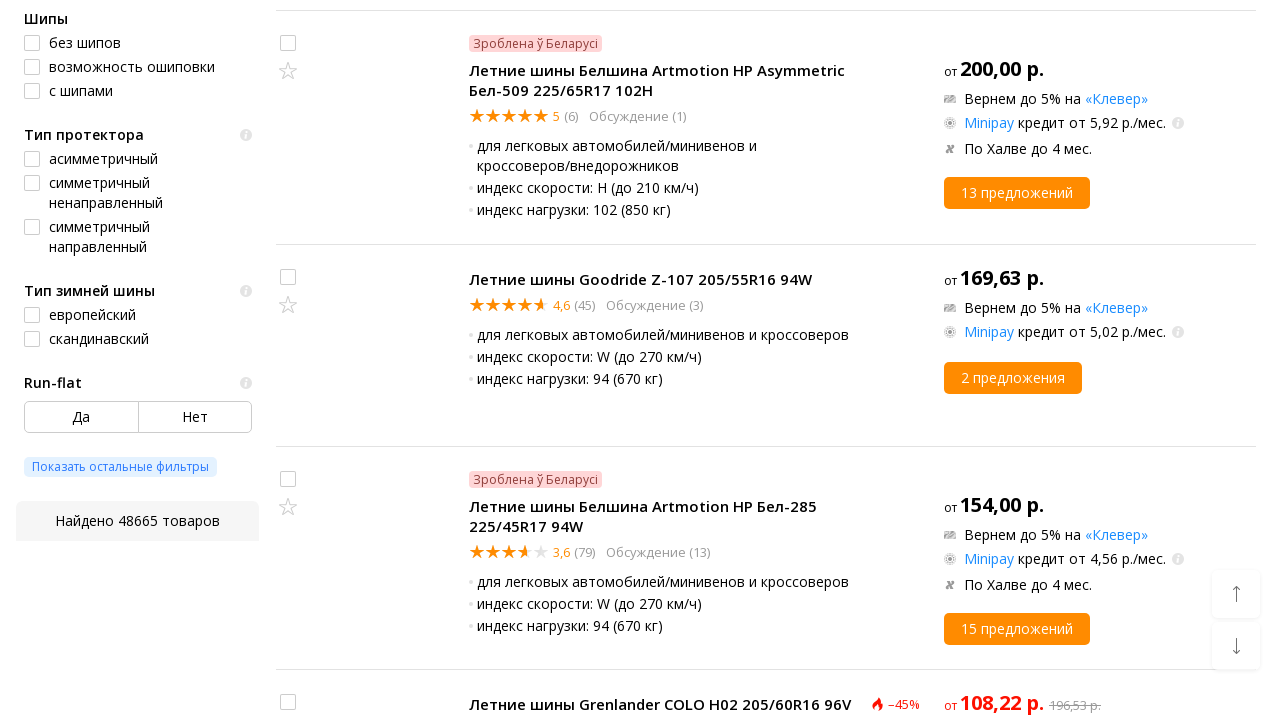

Waited 3 seconds for lazy-loaded content to render
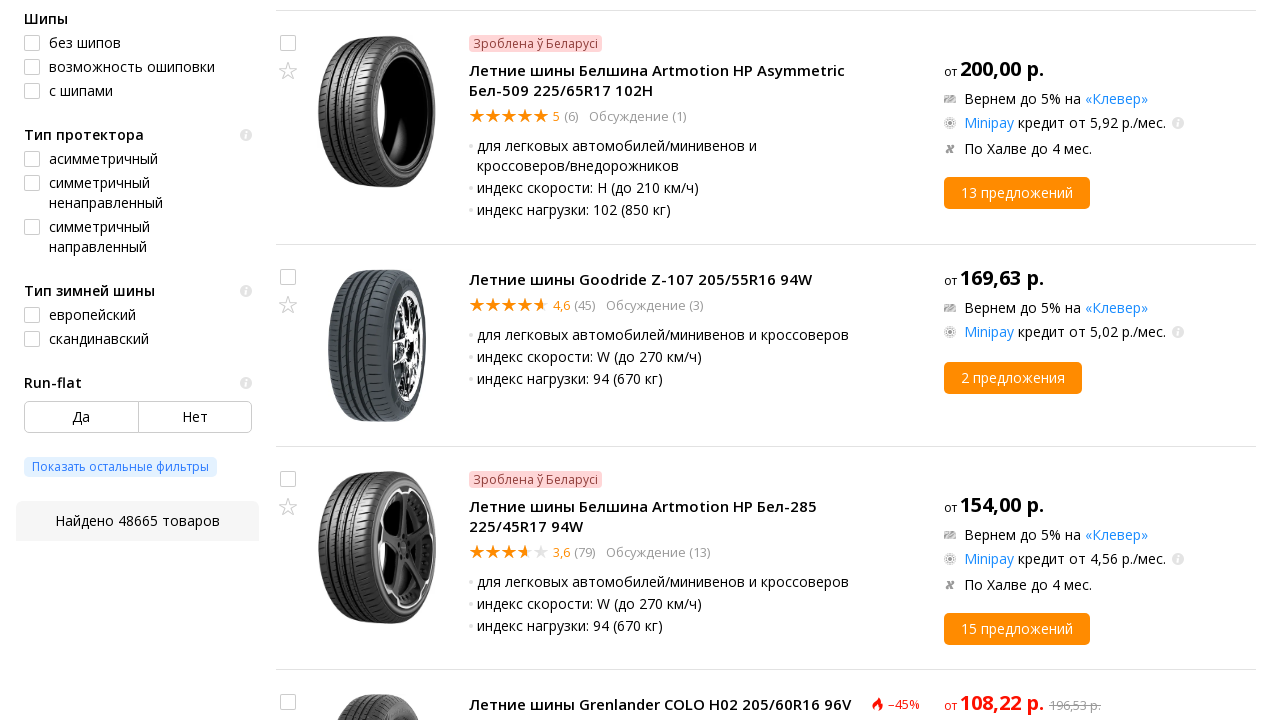

Verified catalog header content is displayed
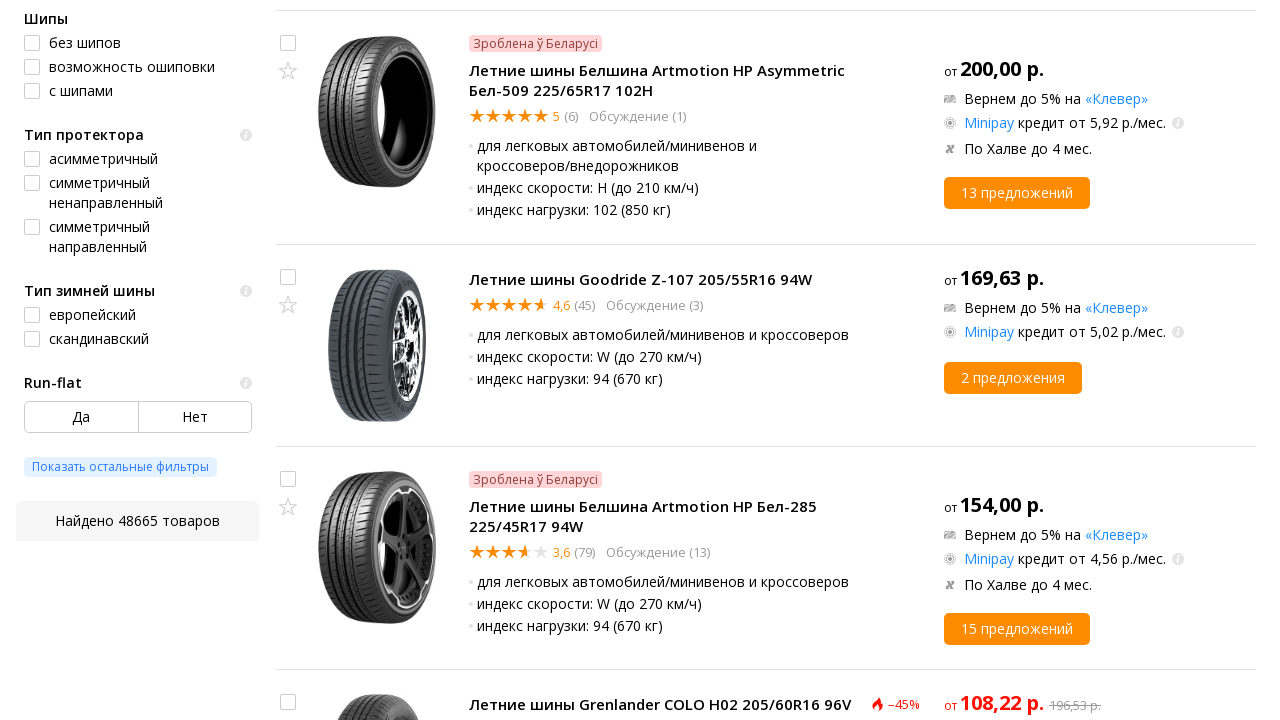

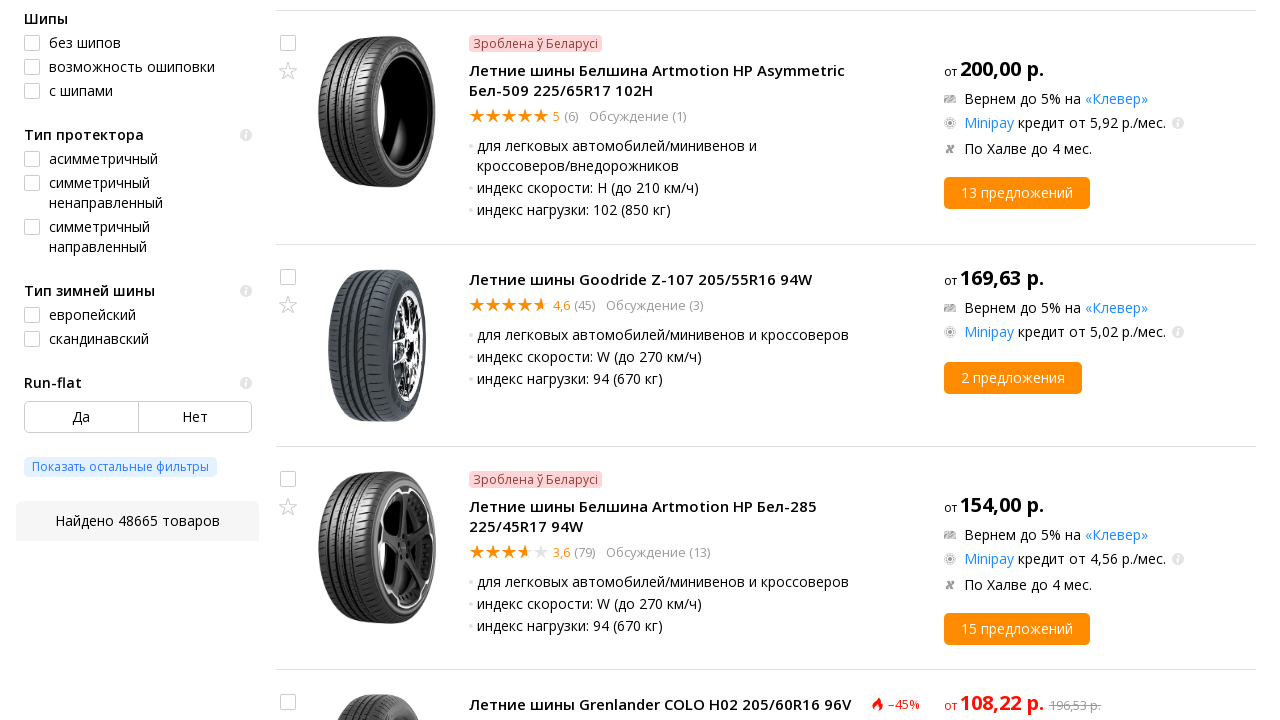